Tests the VyTrack website by navigating to the login page and verifying that the page title contains "Login" and the password field is properly configured as a hidden input

Starting URL: https://vytrack.com

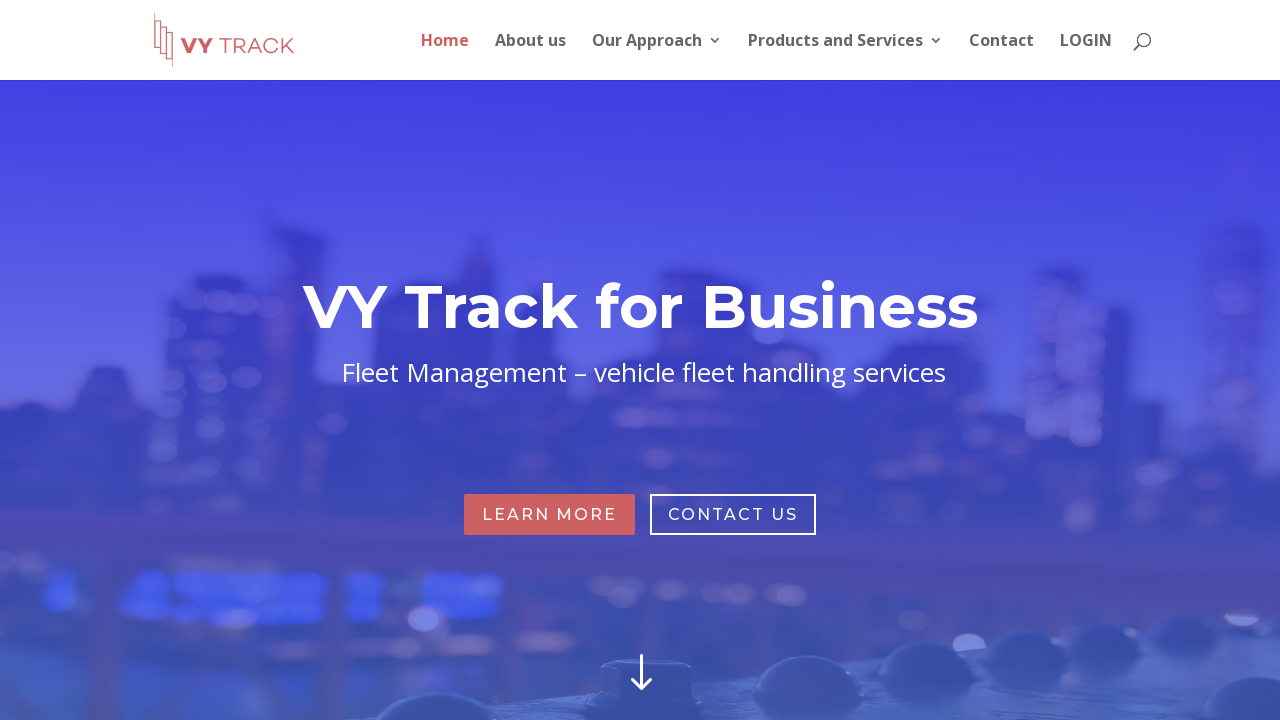

Clicked LOGIN link to navigate to login page at (1086, 56) on a:has-text('LOGIN')
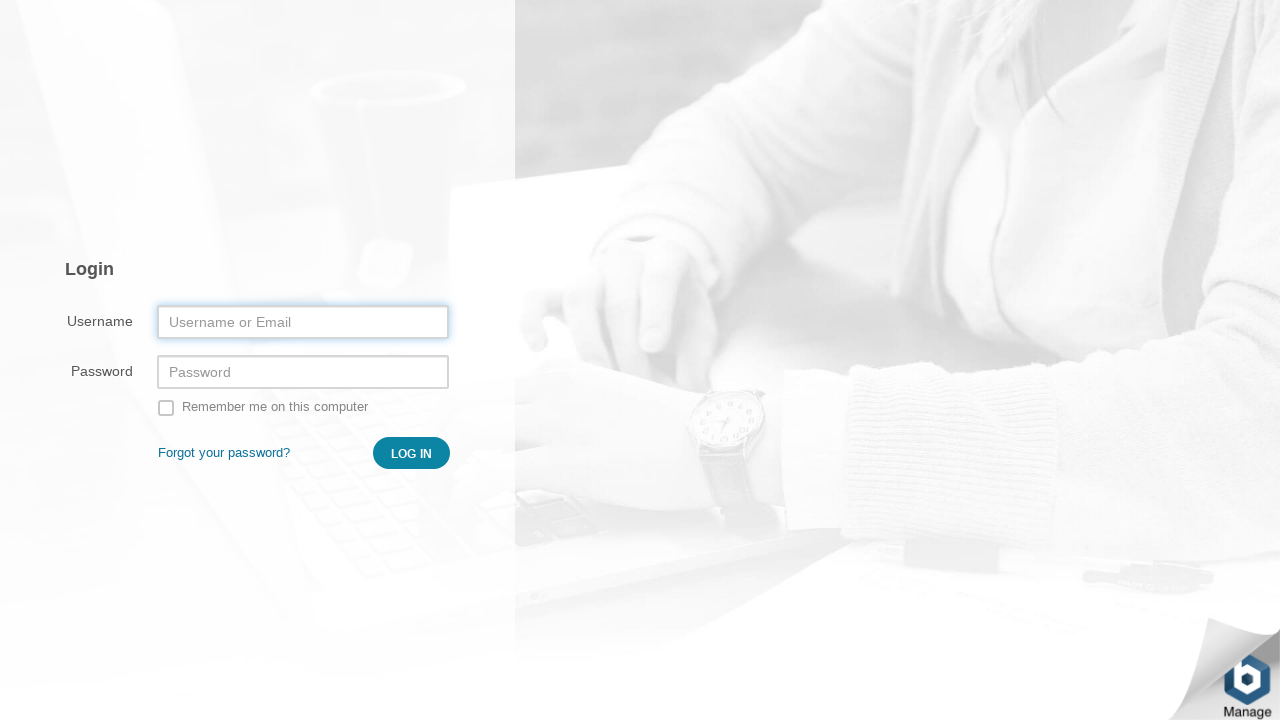

Login page loaded (domcontentloaded)
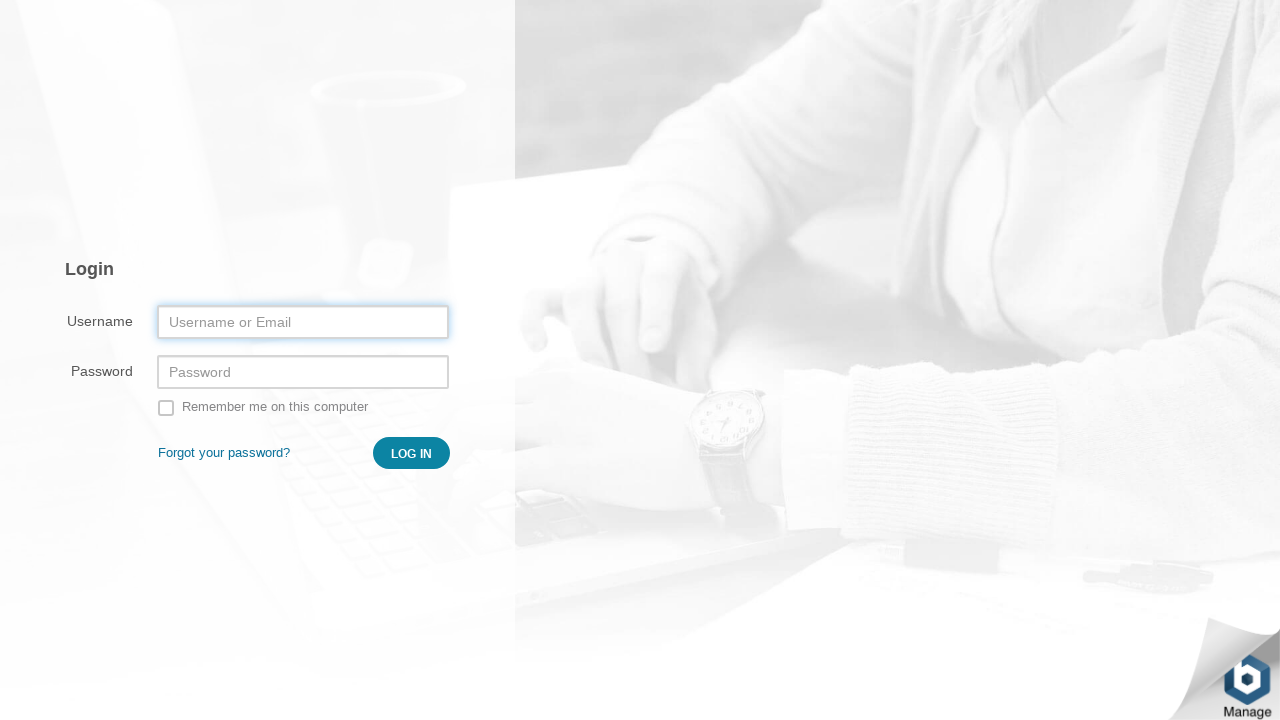

Verified page title contains 'Login': 'Login'
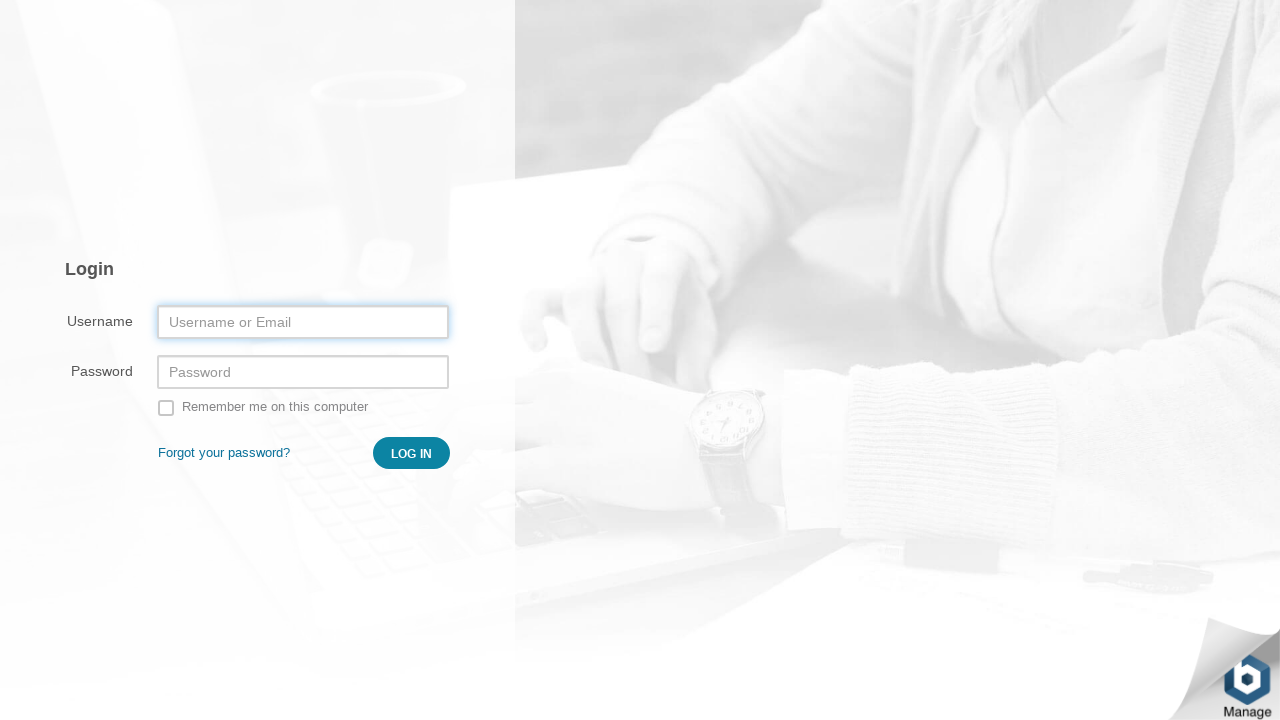

Verified password field type attribute is 'password'
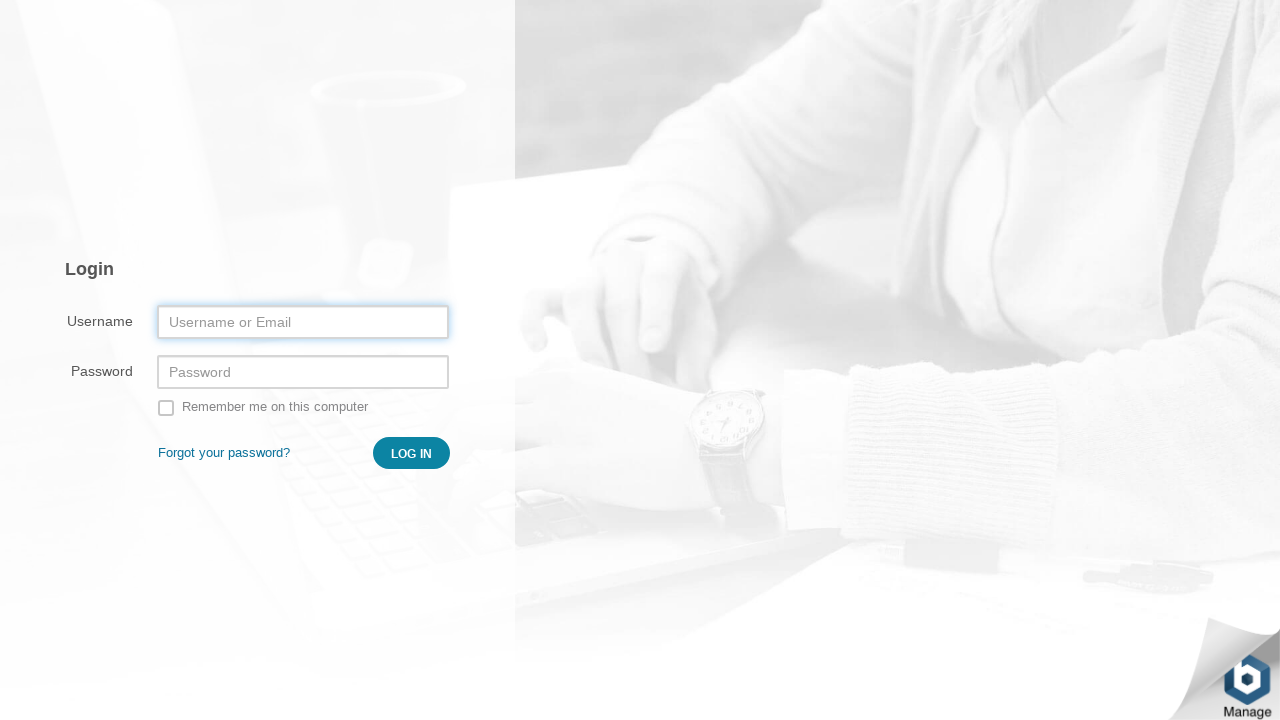

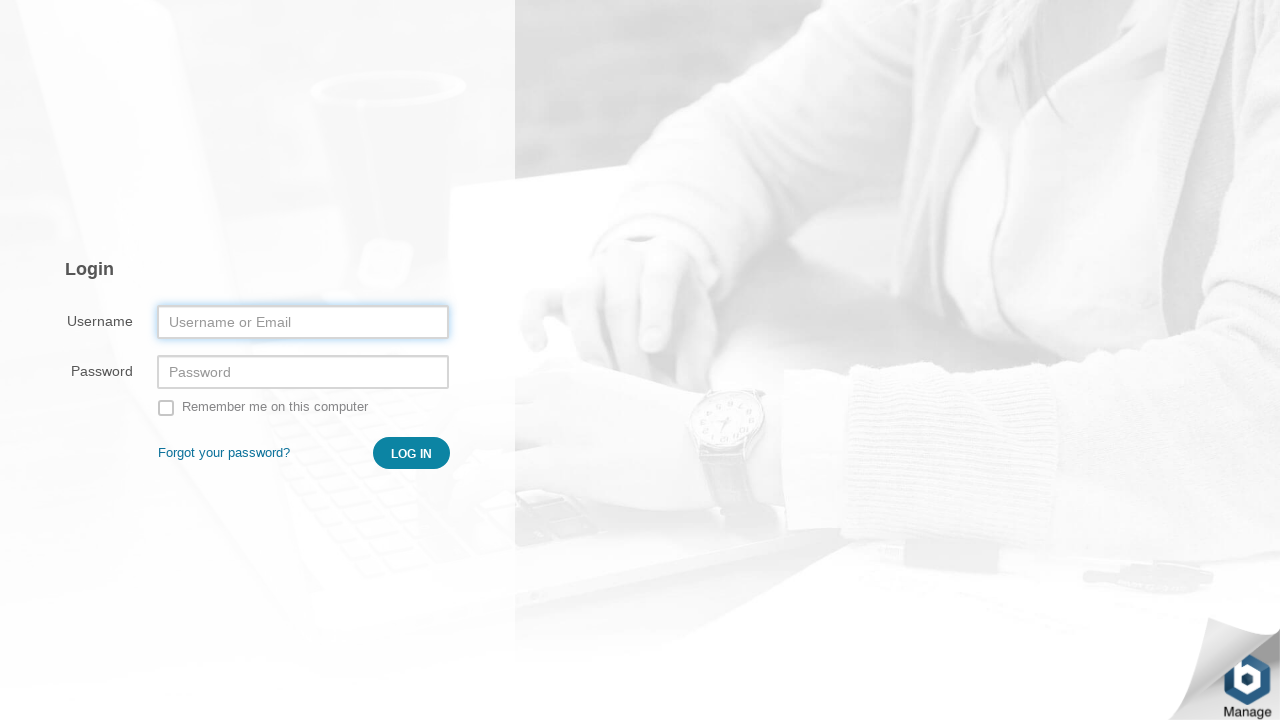